Tests the store selector functionality by clicking the store selector, entering a zip code, and saving the store selection

Starting URL: http://basspro.com

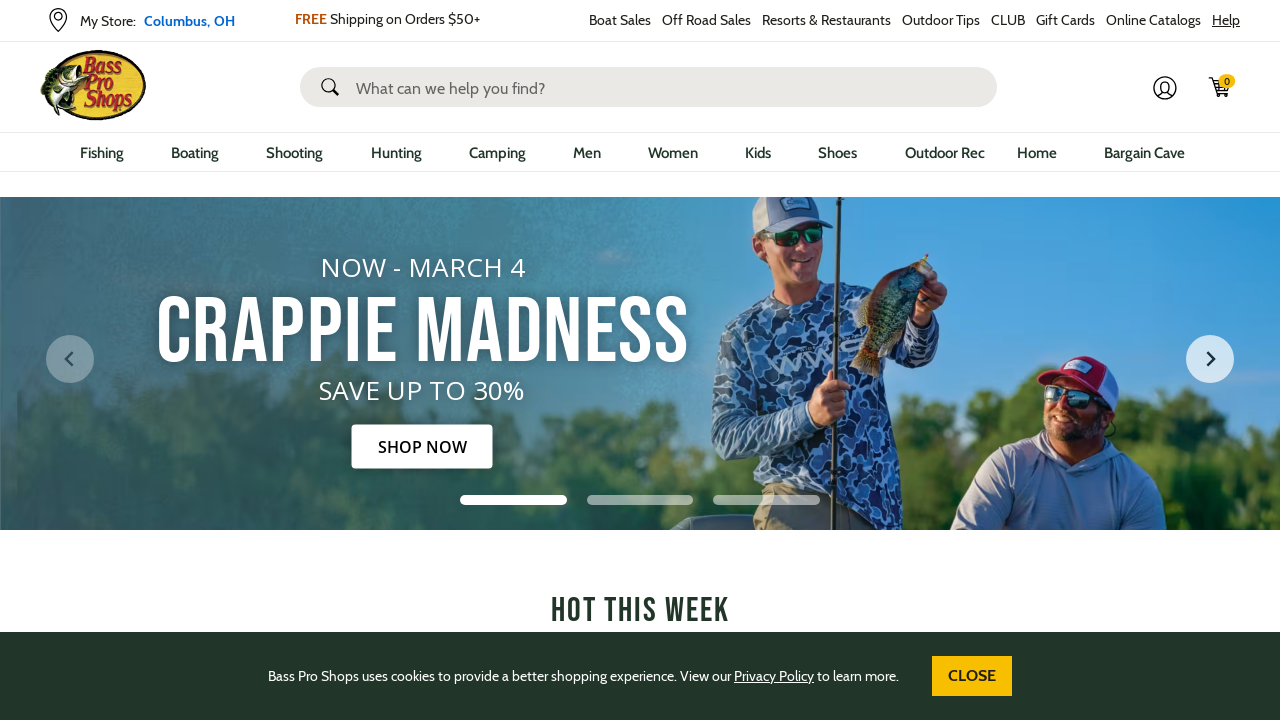

Waited 2.5 seconds for page to load
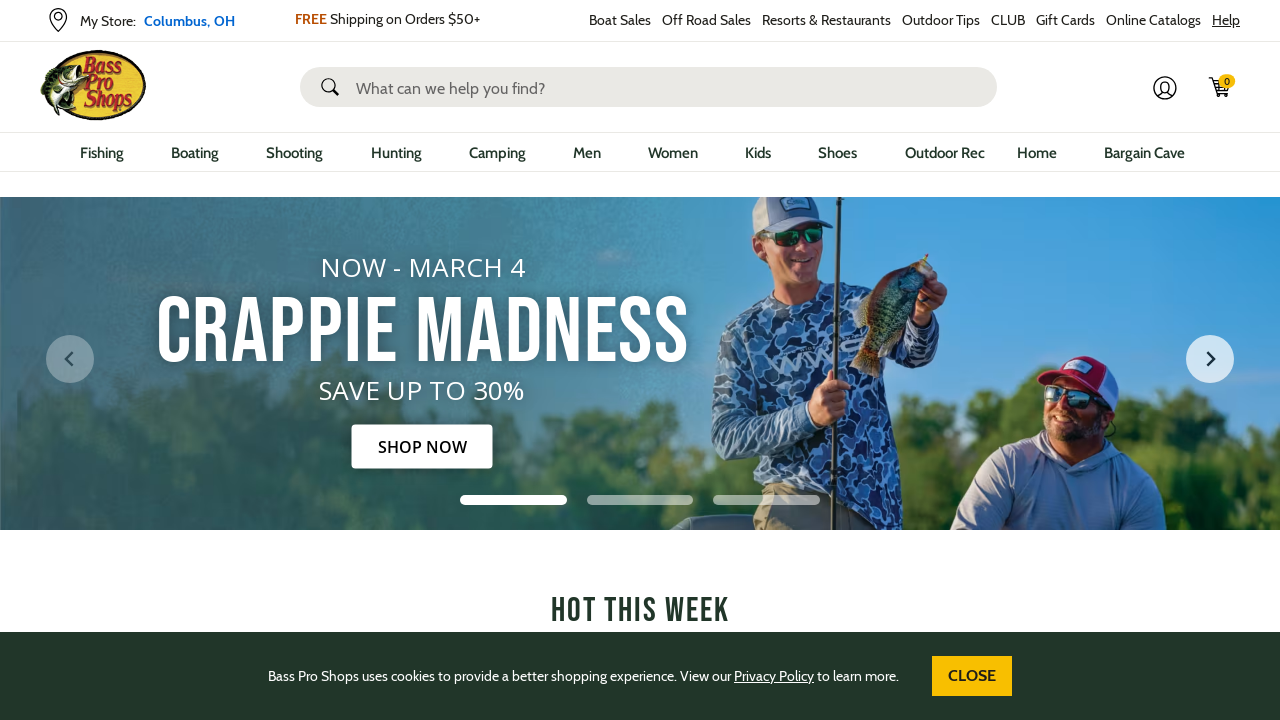

Clicked store selector button at (160, 16) on xpath=/html/body/div[2]/div[1]/div[2]/div[1]
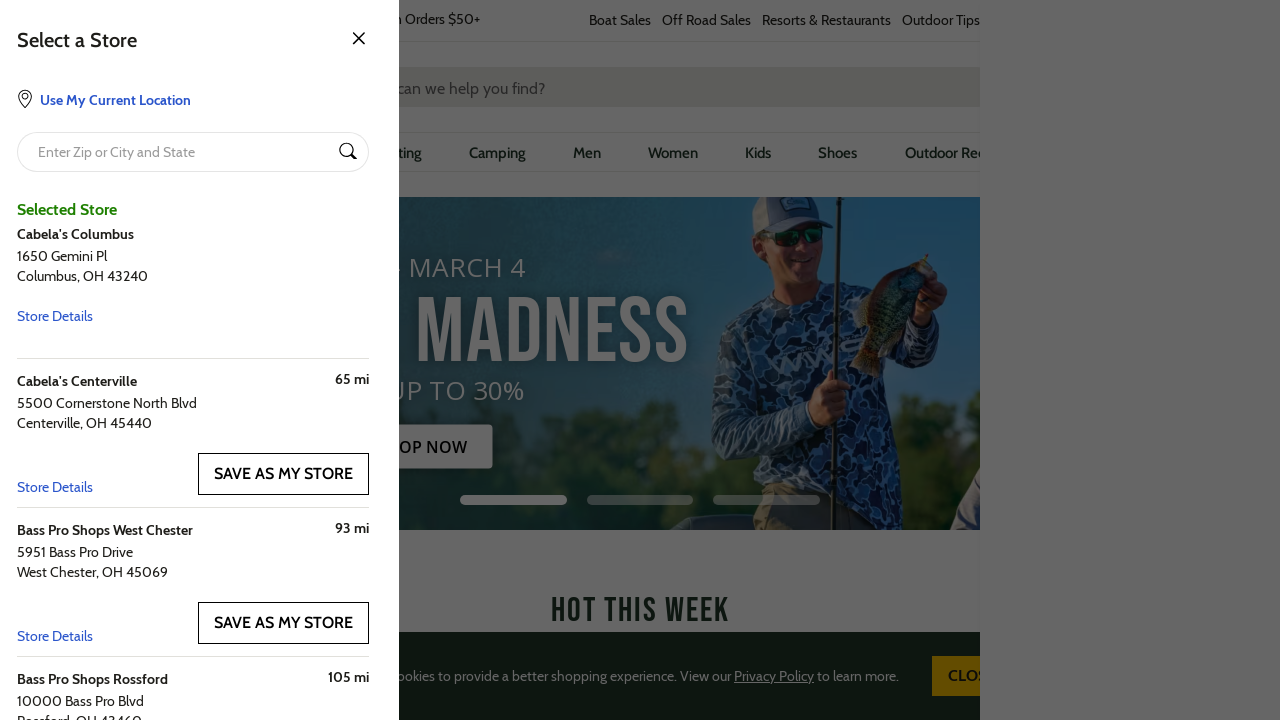

Waited for store selector to open
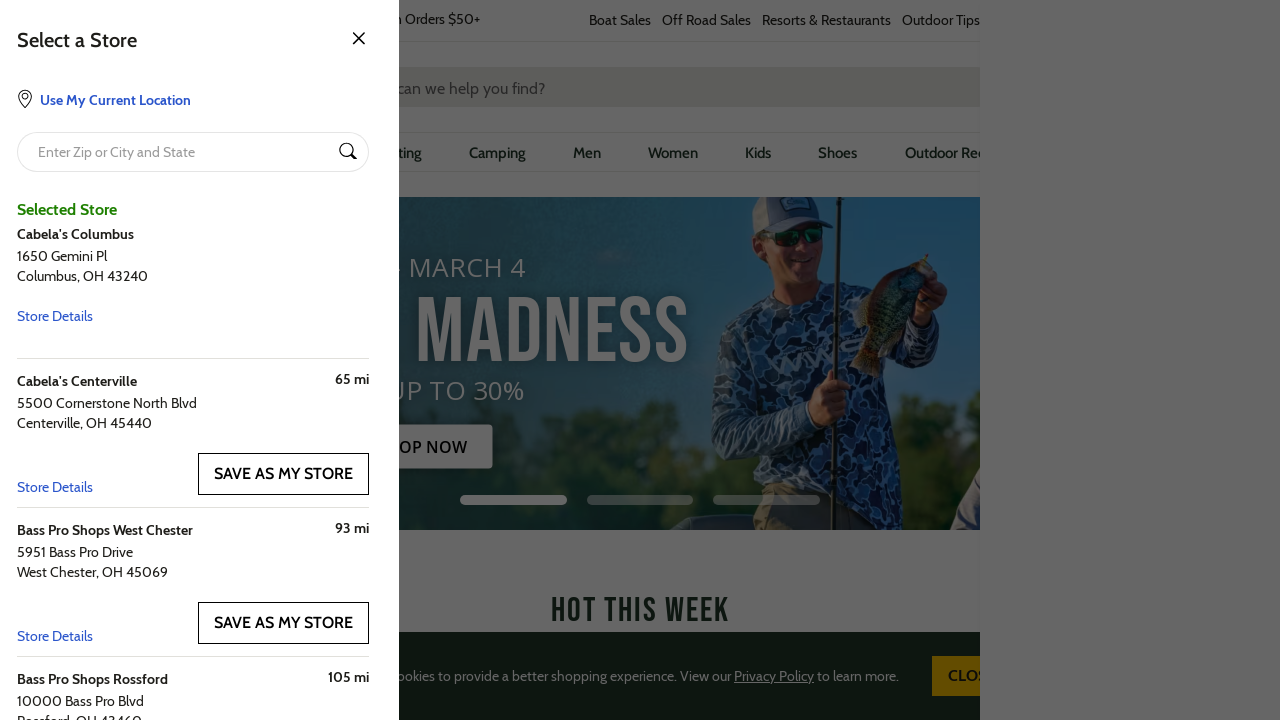

Entered zip code '33031' in store location input on [id='storeLocInp']
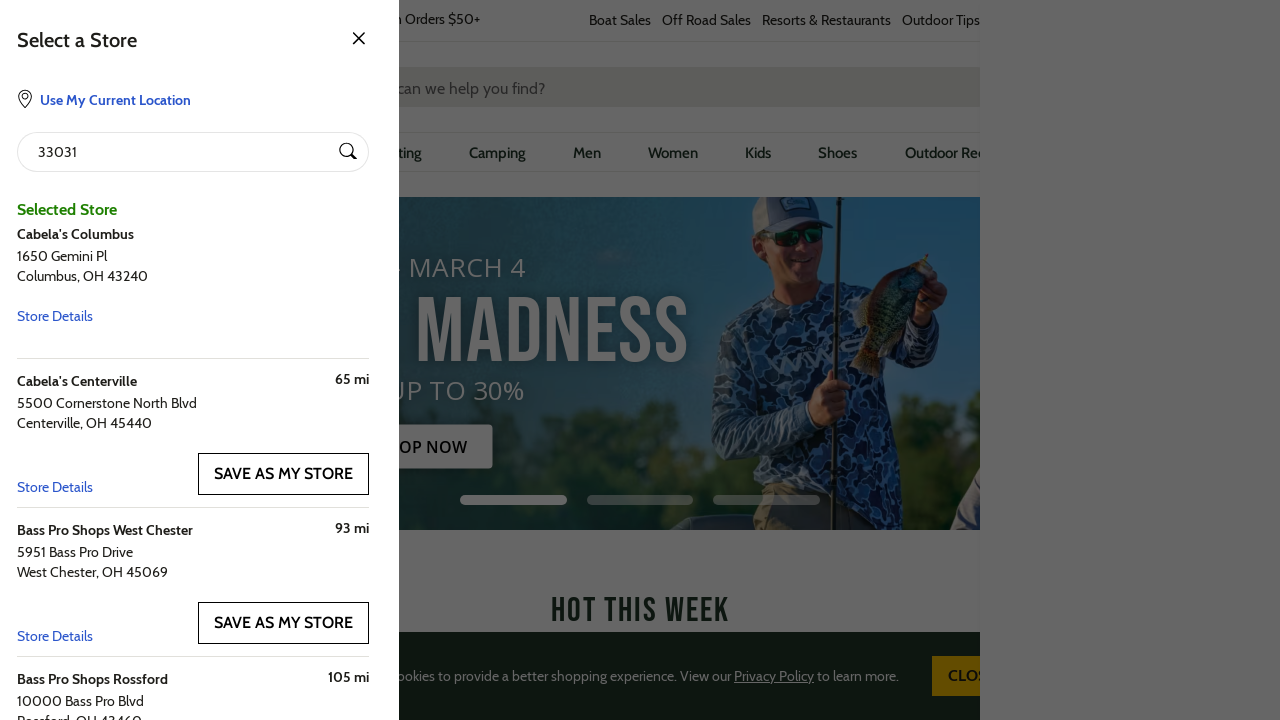

Pressed Enter to search for stores by zip code on [id='storeLocInp']
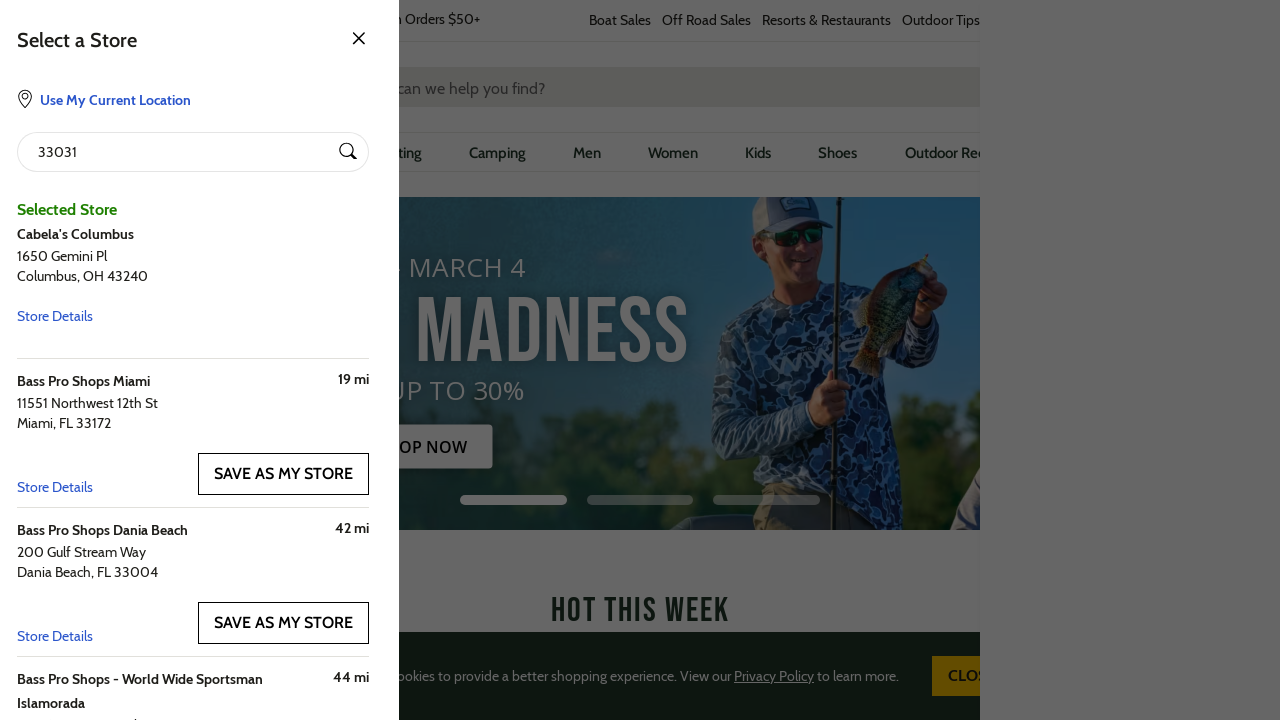

Waited for store search results to load
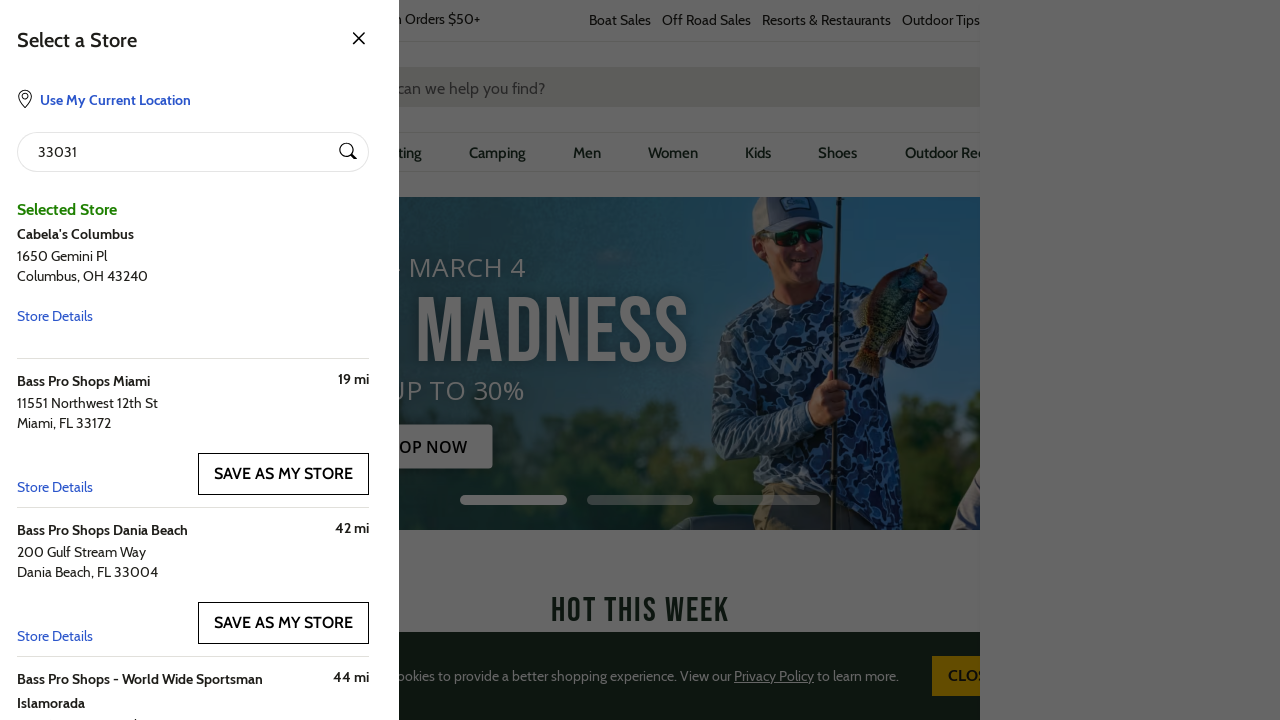

Clicked button to save store selection at (284, 474) on xpath=/html/body/div[8]/div[2]/div[4]/div[3]/div[1]/div/button
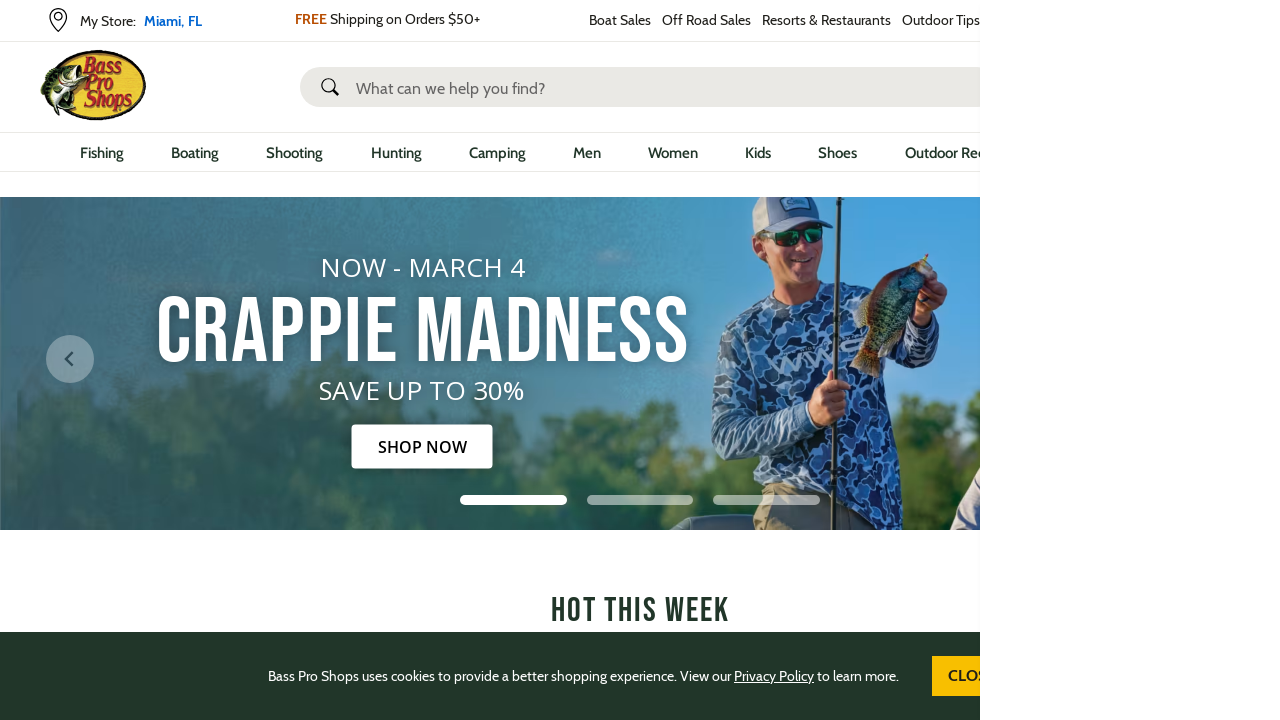

Waited 4 seconds for store selection to be saved
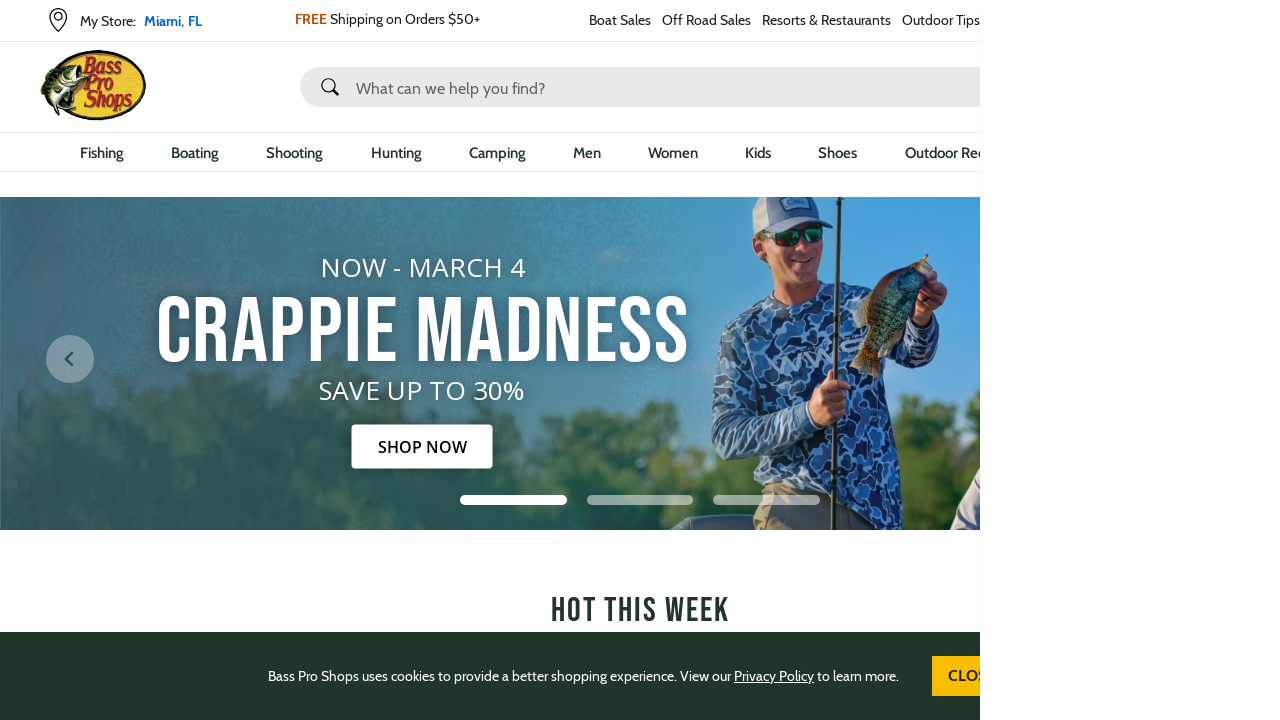

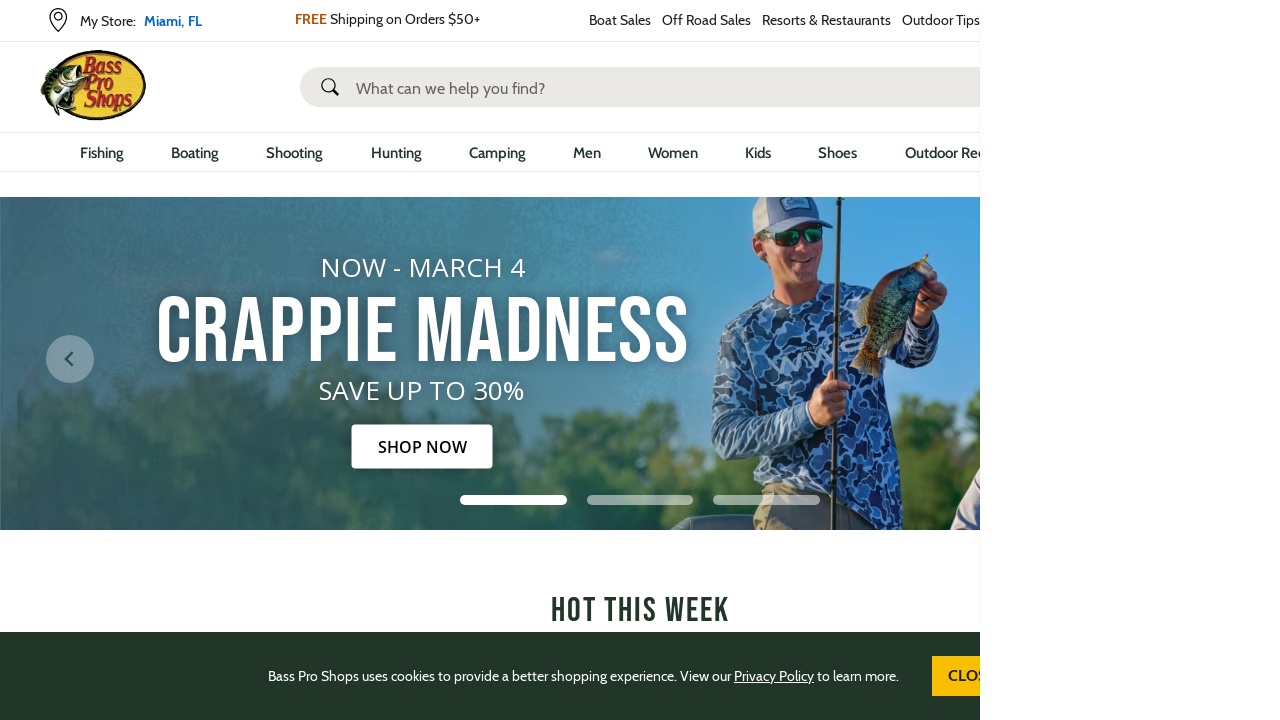